Tests navigation between pages and form interaction, demonstrating stale element reference handling by navigating to shop page, back to home, and filling a form field

Starting URL: https://rahulshettyacademy.com/angularpractice/

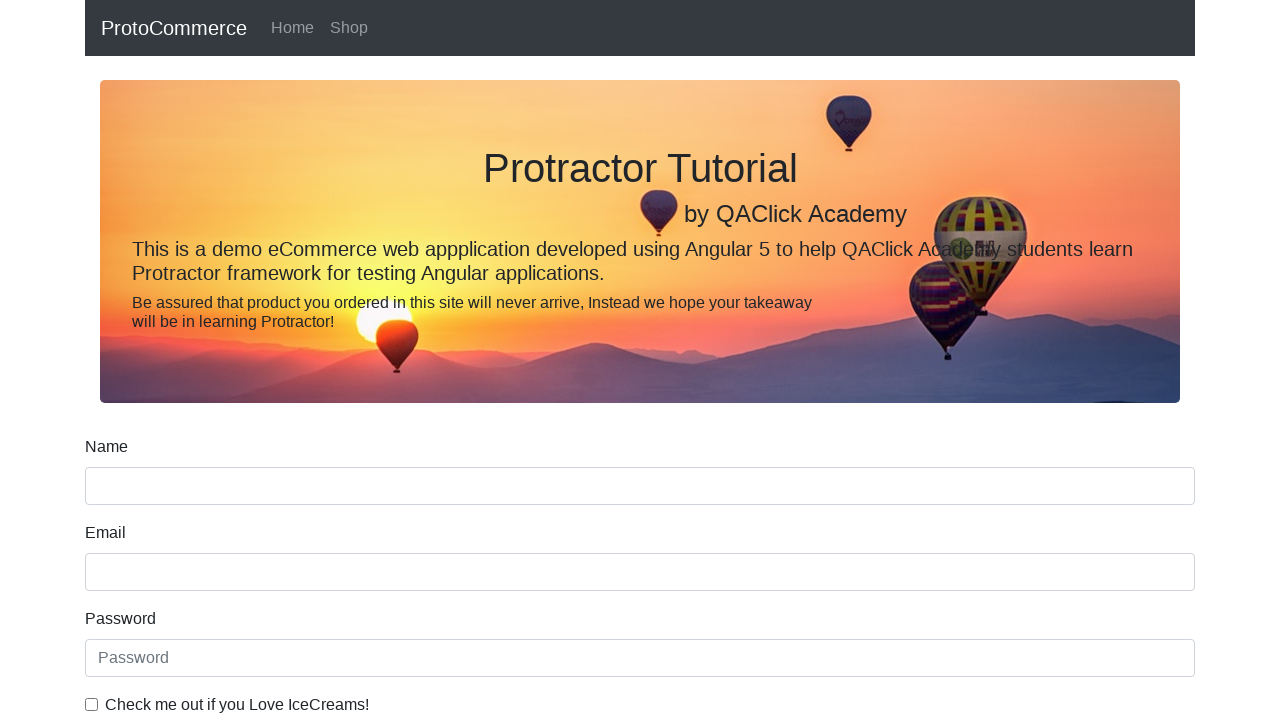

Clicked on Shop page link at (349, 28) on xpath=//html/body/app-root/app-navbar/div/nav/ul/li[2]/a
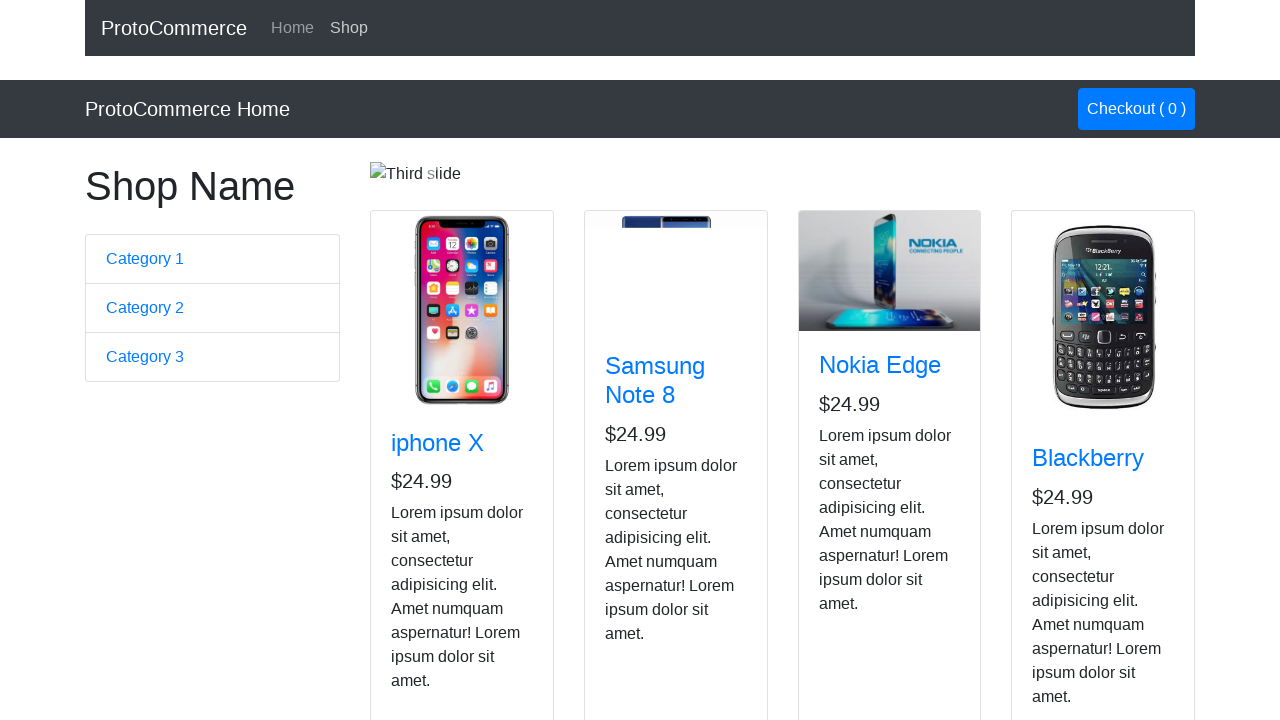

Clicked on Home link to navigate back at (292, 28) on xpath=//a[normalize-space()='Home']
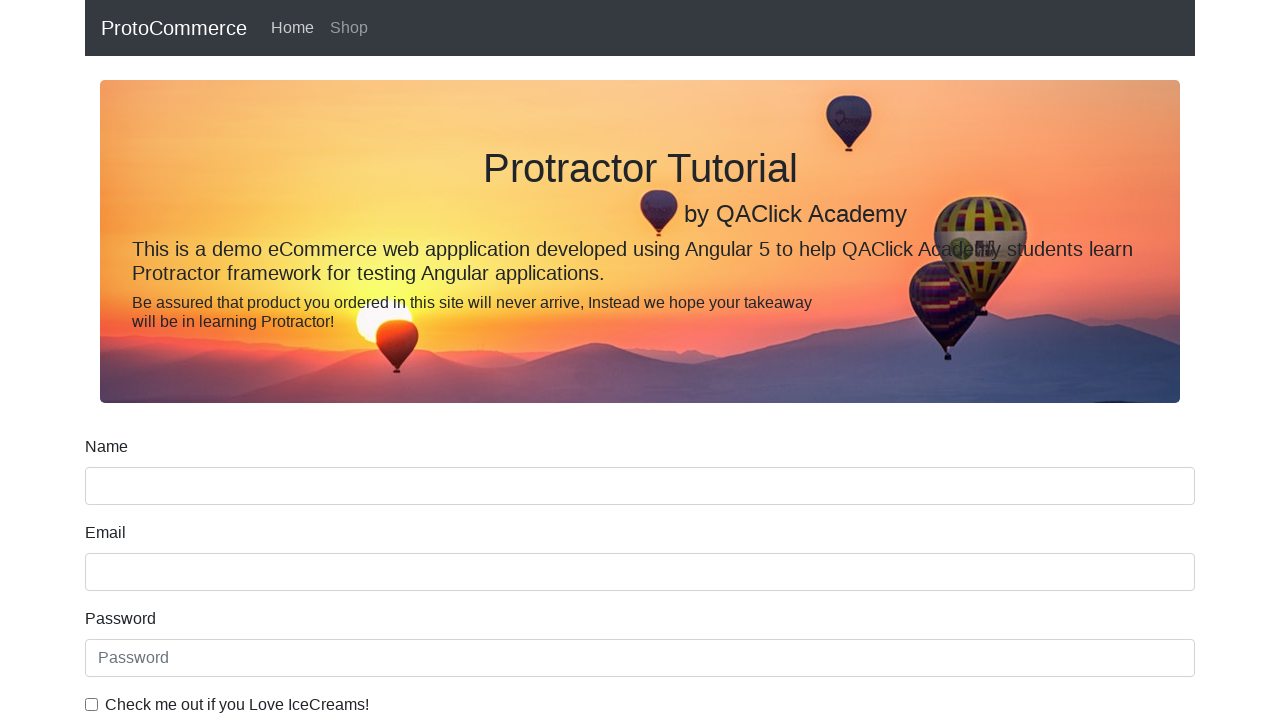

Filled name input field with 'Hello world!' on home page on //html/body/app-root/form-comp/div/form/div[1]/input
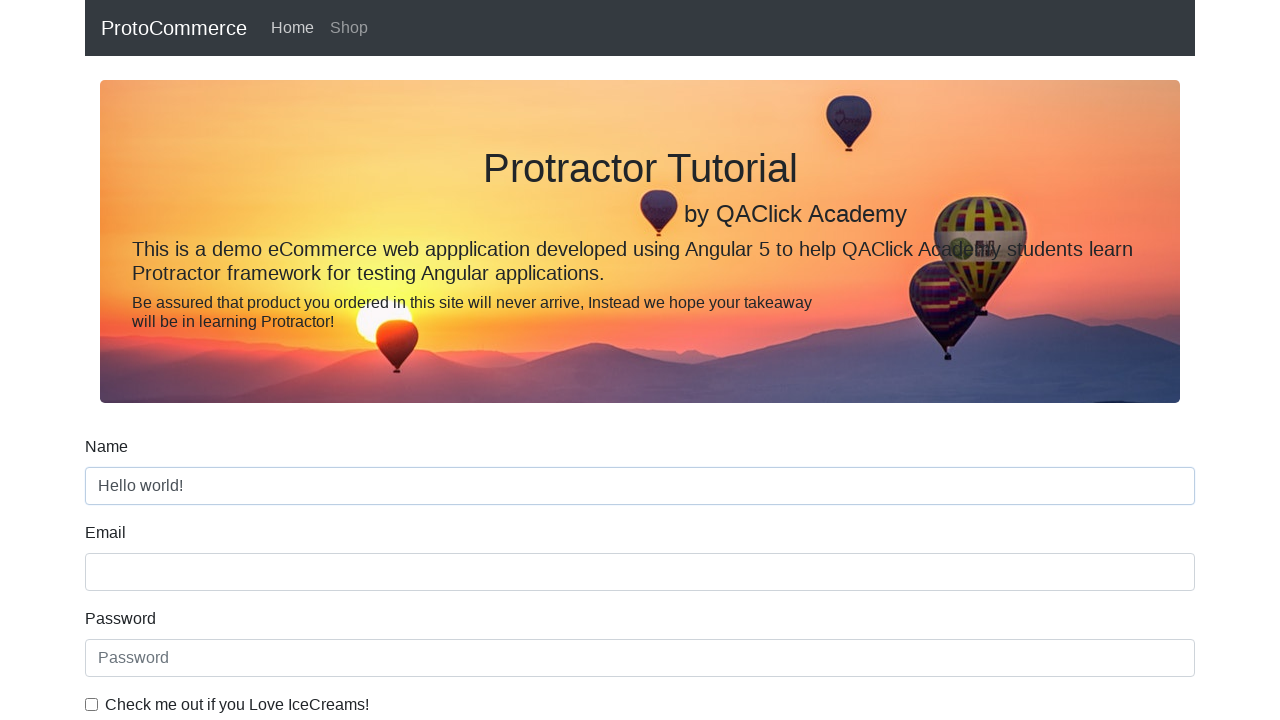

Shop link is visible and ready to click
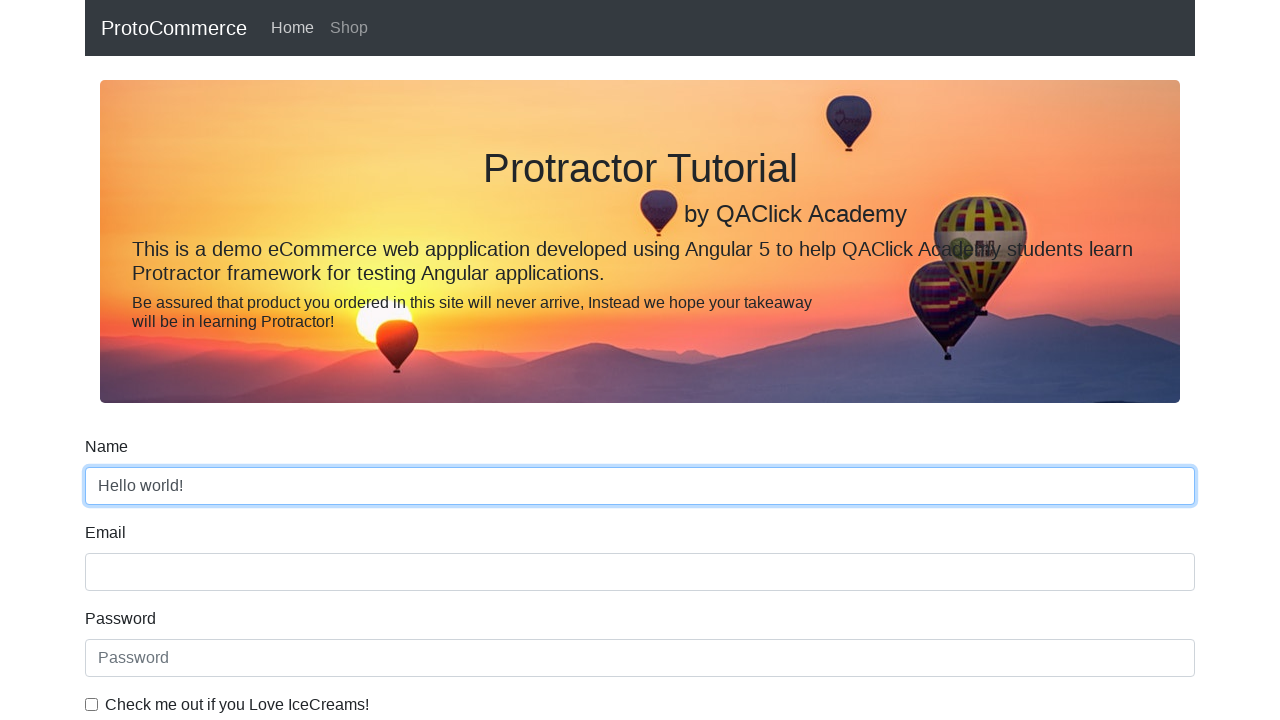

Clicked on Shop page link again at (349, 28) on body > app-root:nth-child(1) > app-navbar:nth-child(1) > div:nth-child(1) > nav:
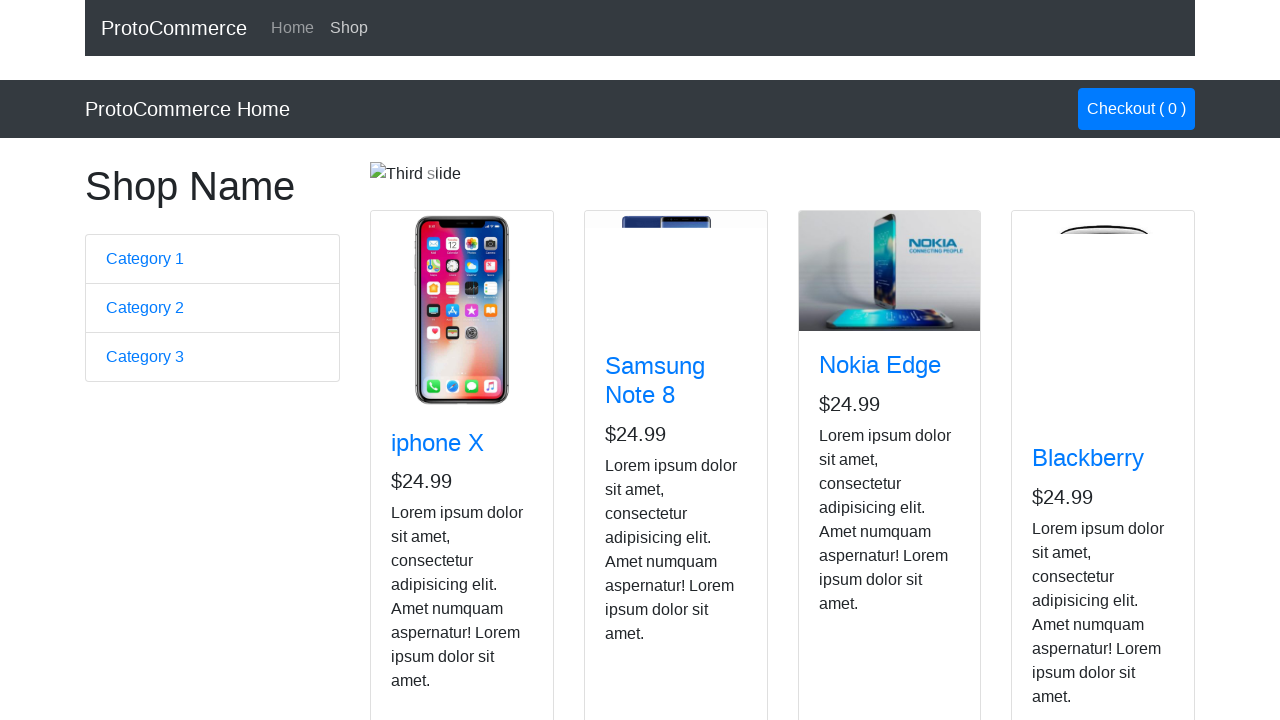

Clicked on Home link to navigate back again at (292, 28) on xpath=//a[normalize-space()='Home']
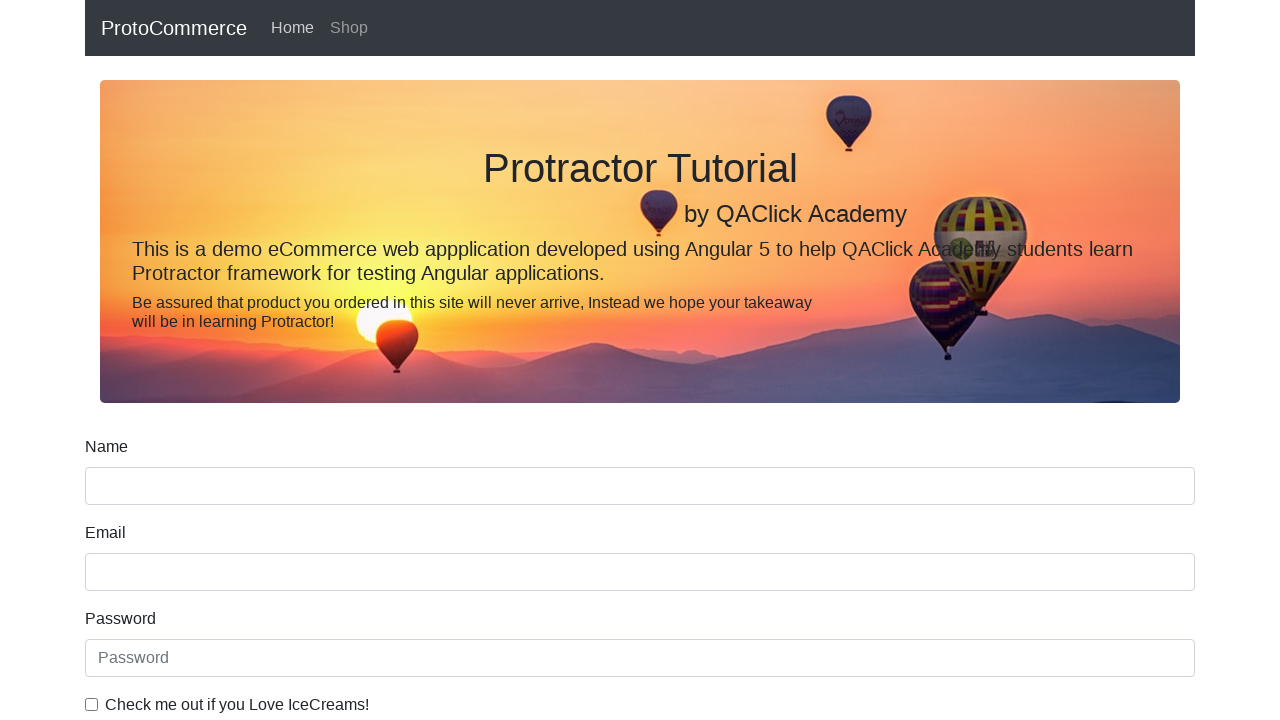

Filled name input field with 'Hello world!' again after second navigation on //html/body/app-root/form-comp/div/form/div[1]/input
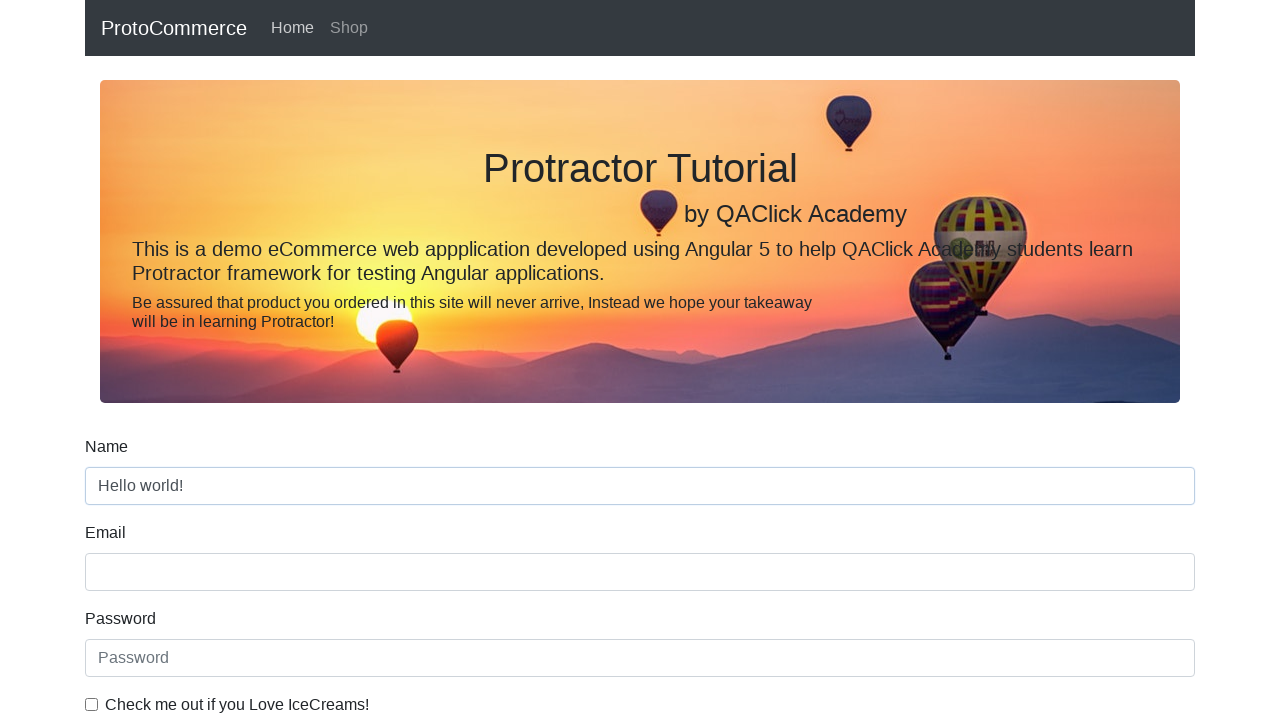

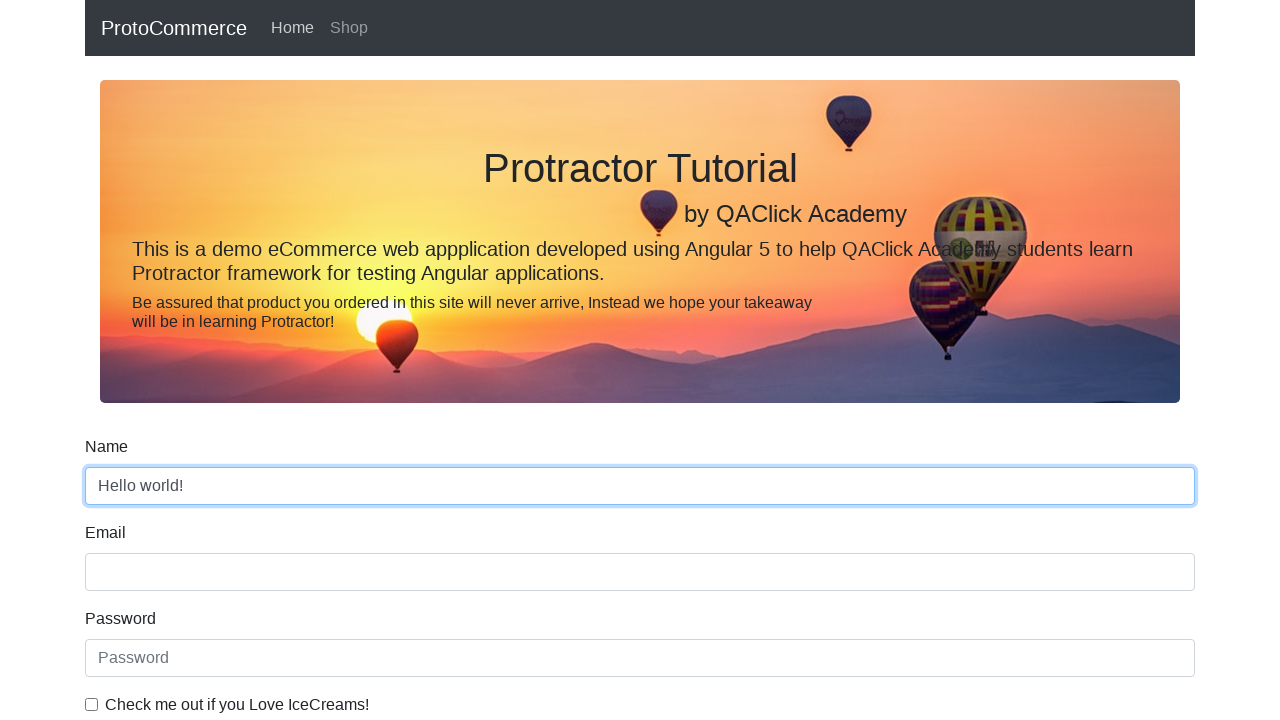